Tests network interception by mocking an API response, navigating to a projects page, and hovering over a project card element.

Starting URL: https://devops1.com.au/projects/

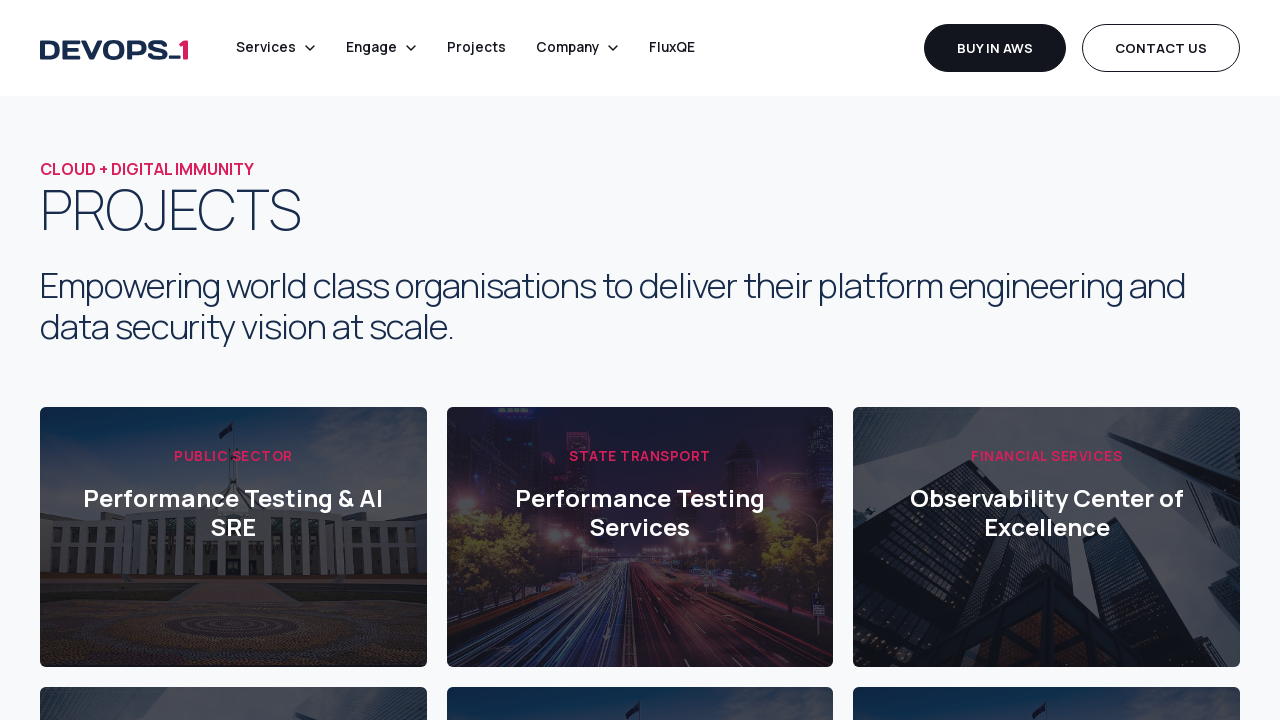

Set up network interception to mock projects API response
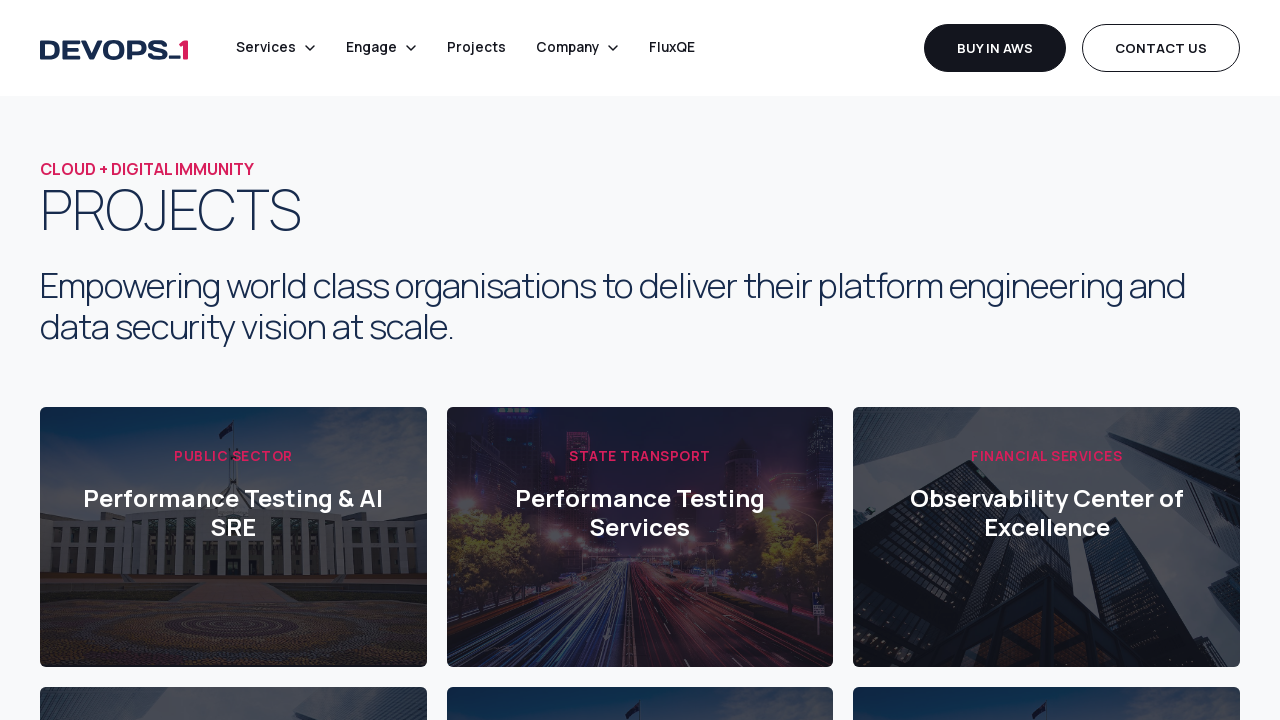

Reloaded page to trigger mocked projects API response
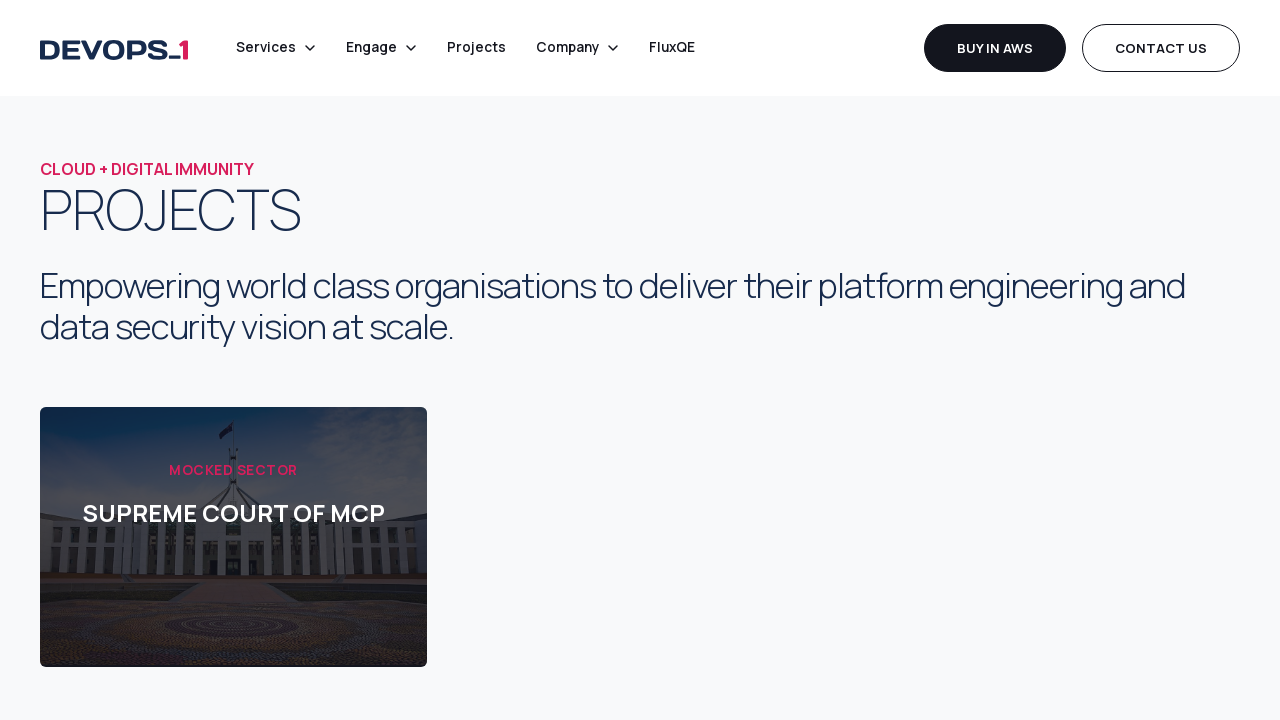

Waited for network to reach idle state
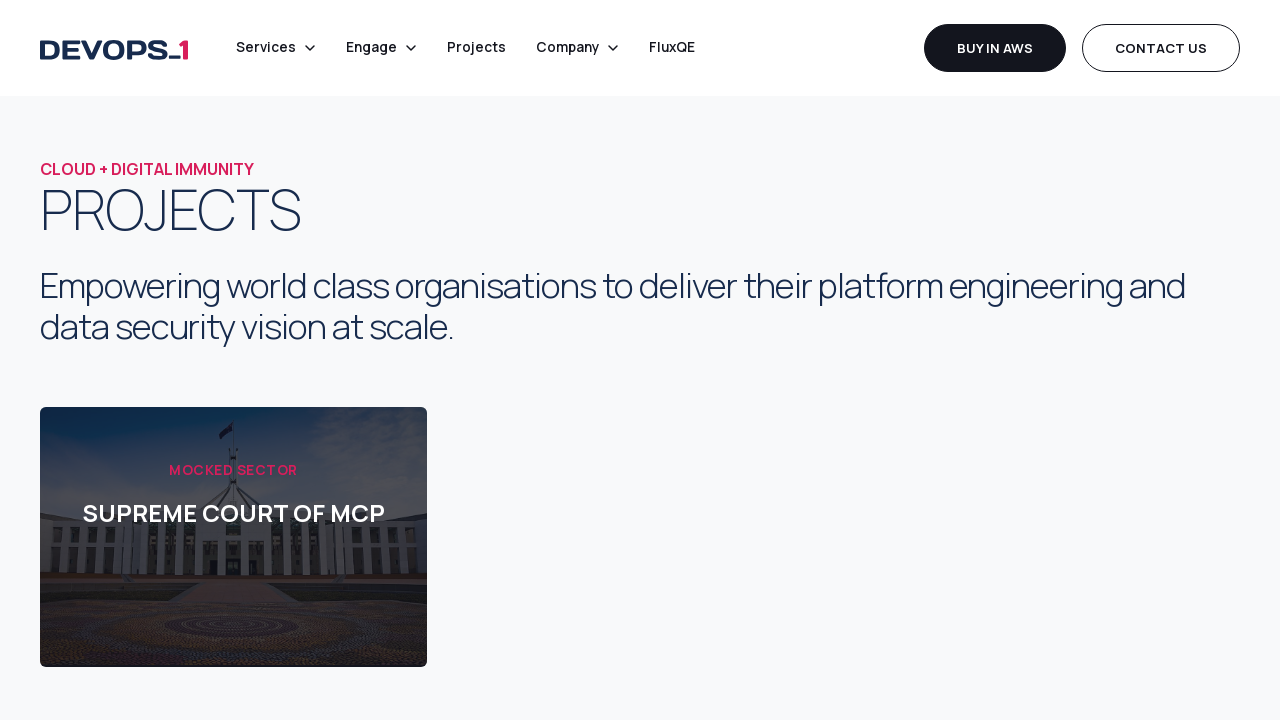

Hovered over the project card element at (233, 537) on .project-card
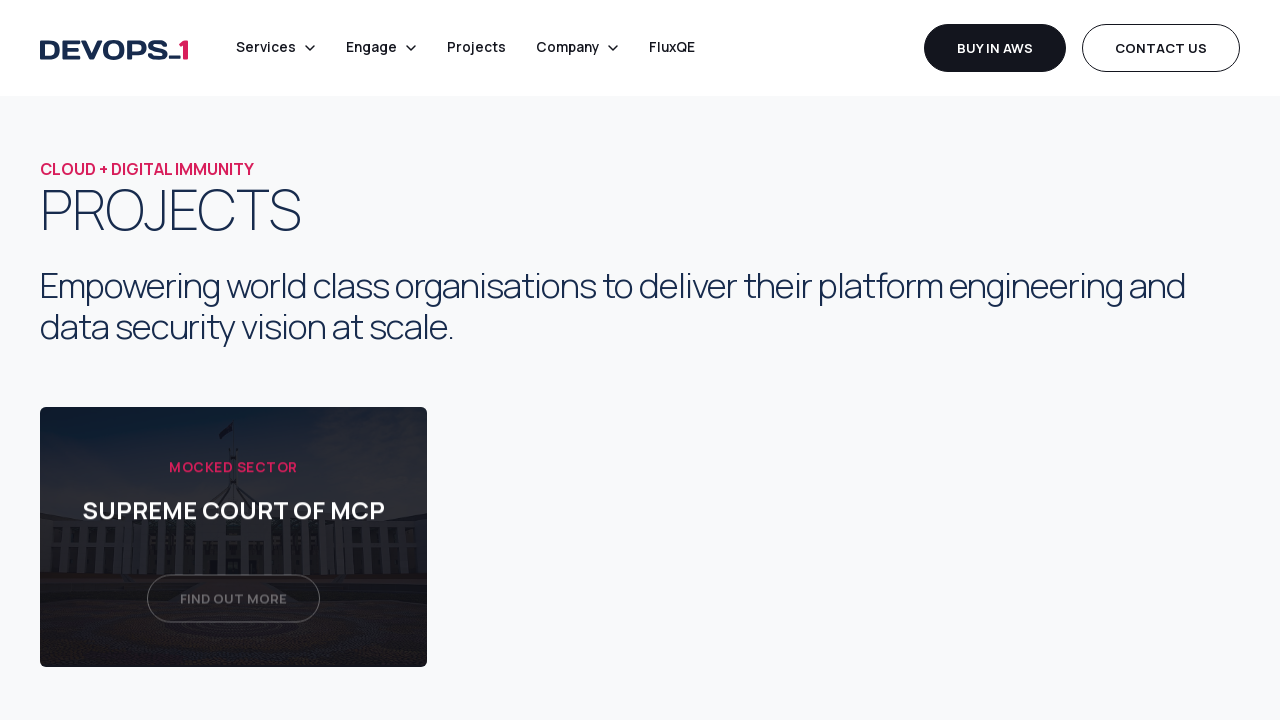

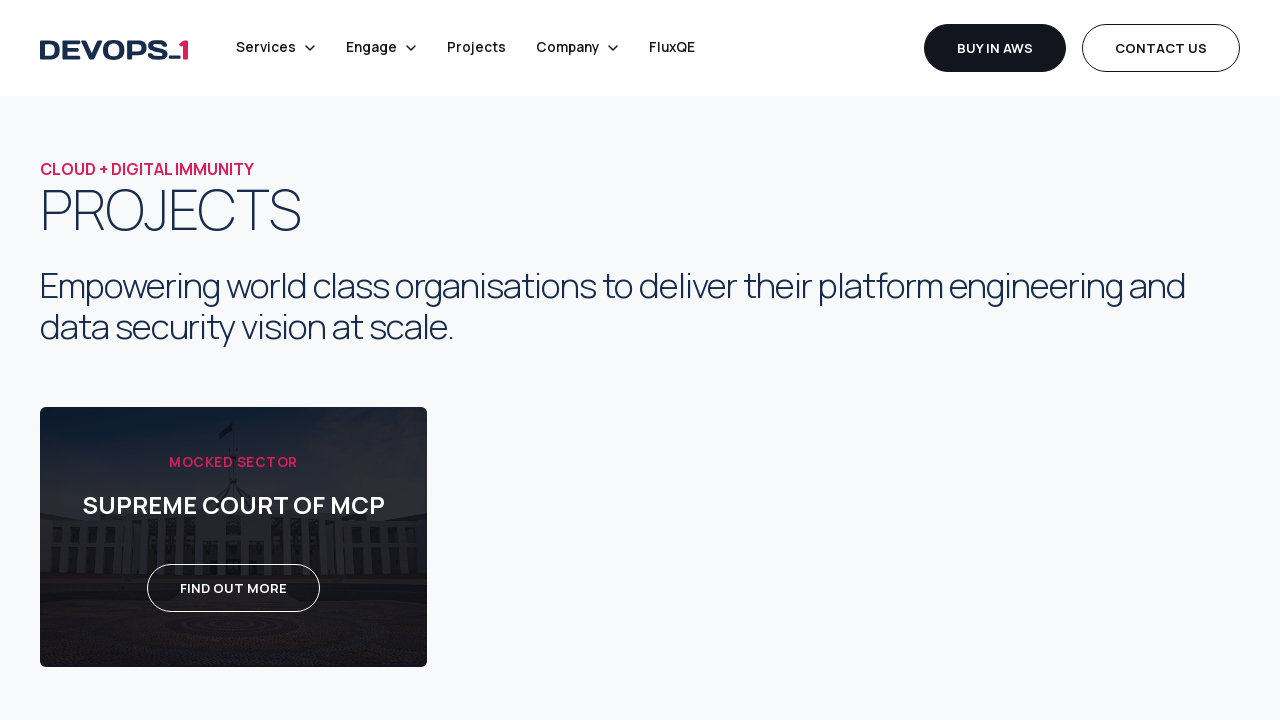